Tests the search functionality on the Neocities browse page by searching for "portfolio" and verifying results appear

Starting URL: https://neocities.org/browse

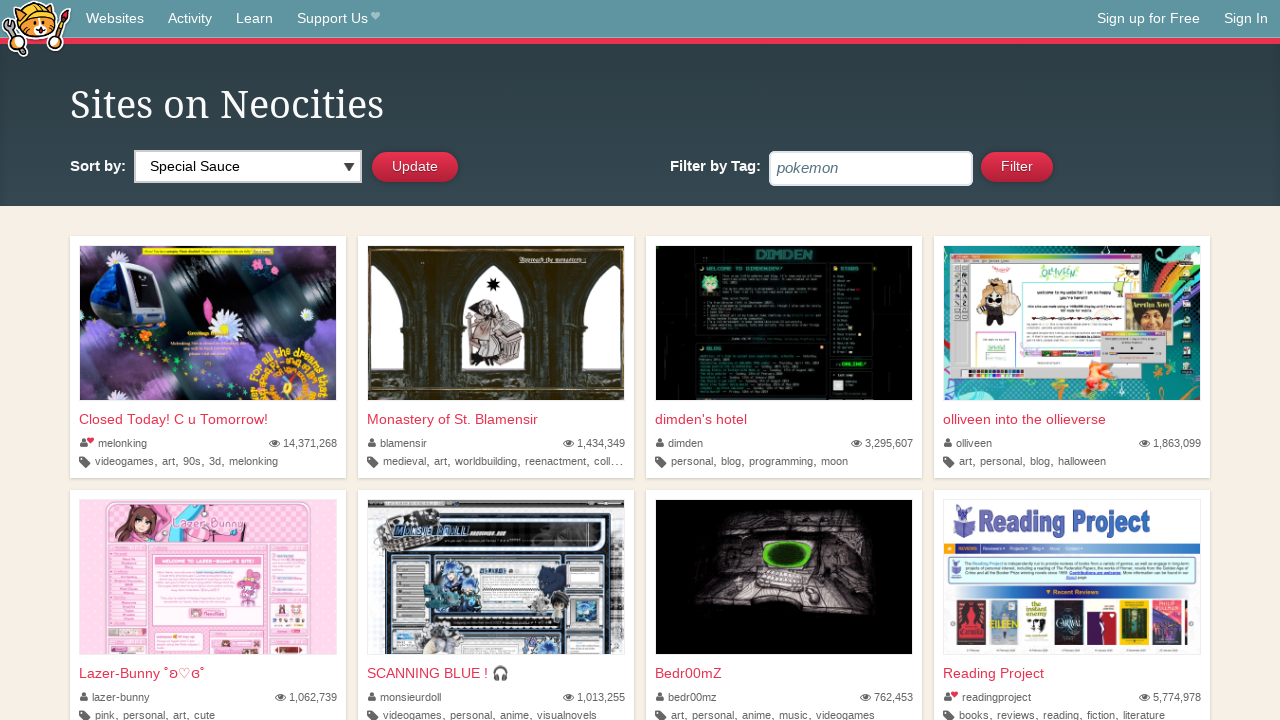

Located search input field on Neocities browse page
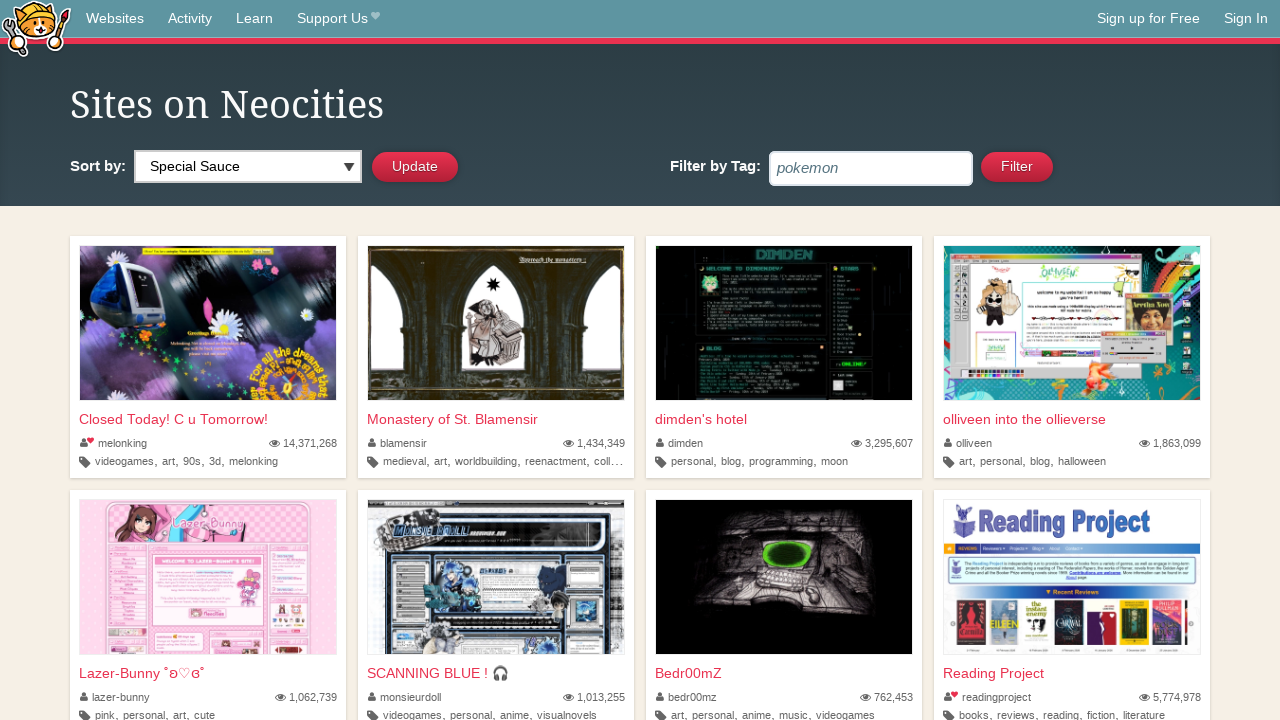

Cleared search input field
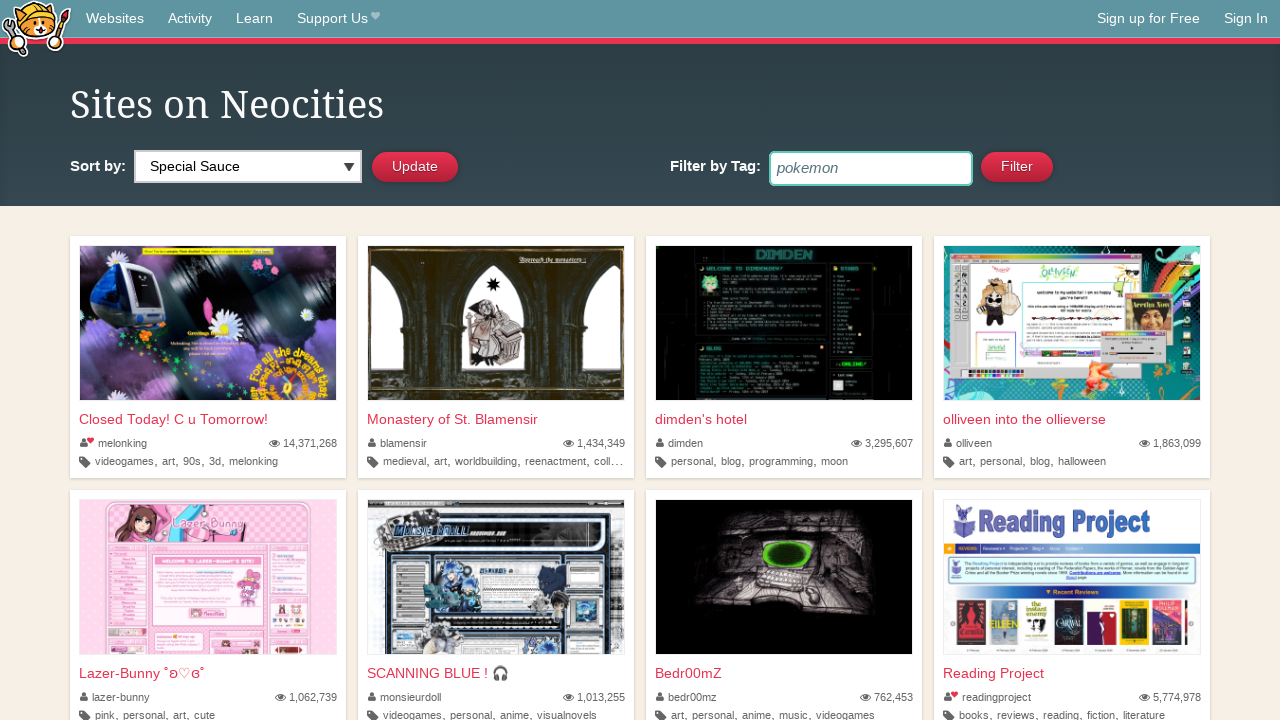

Entered 'portfolio' in search field
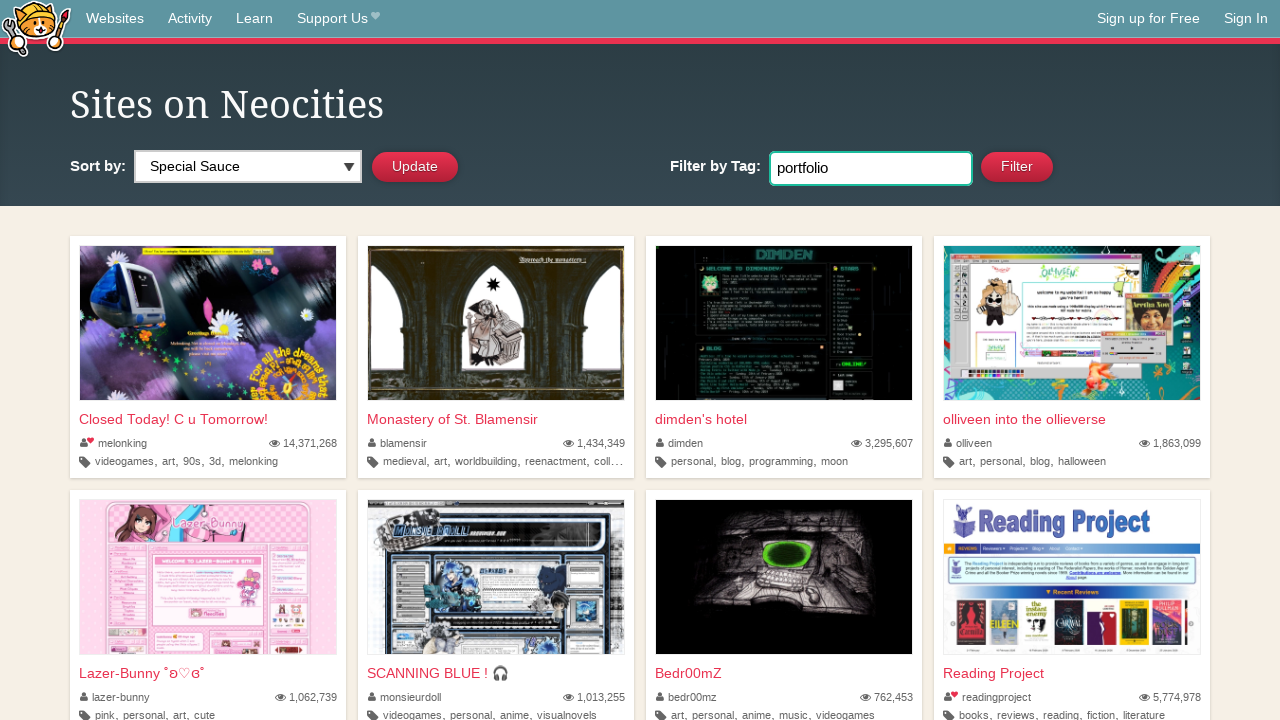

Pressed Enter to submit search query
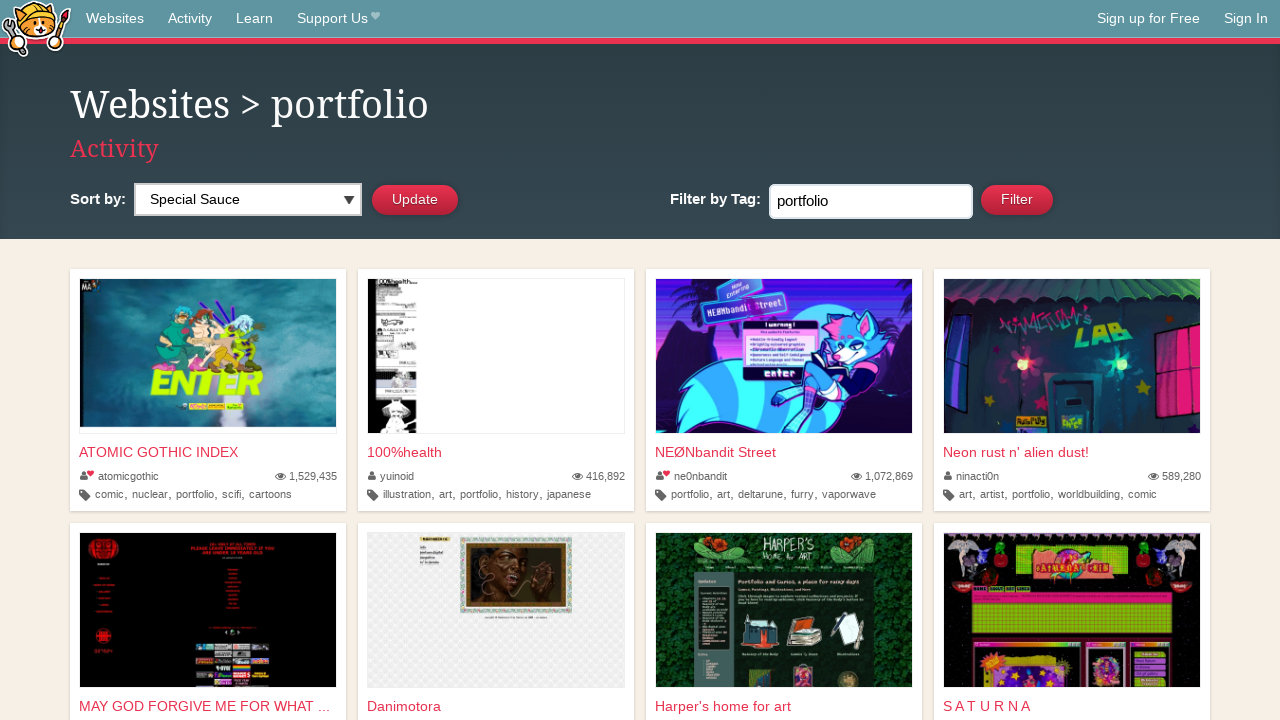

Search results loaded on page
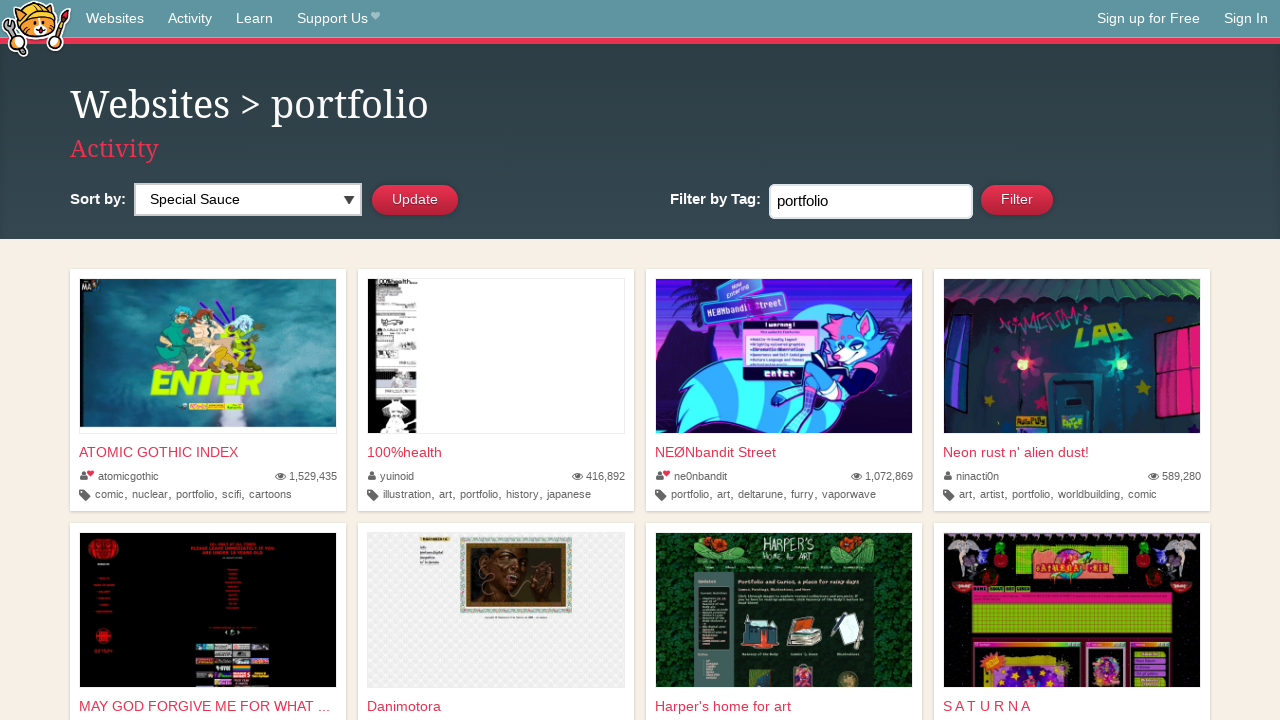

Verified 'portfolio' search term appears in page URL
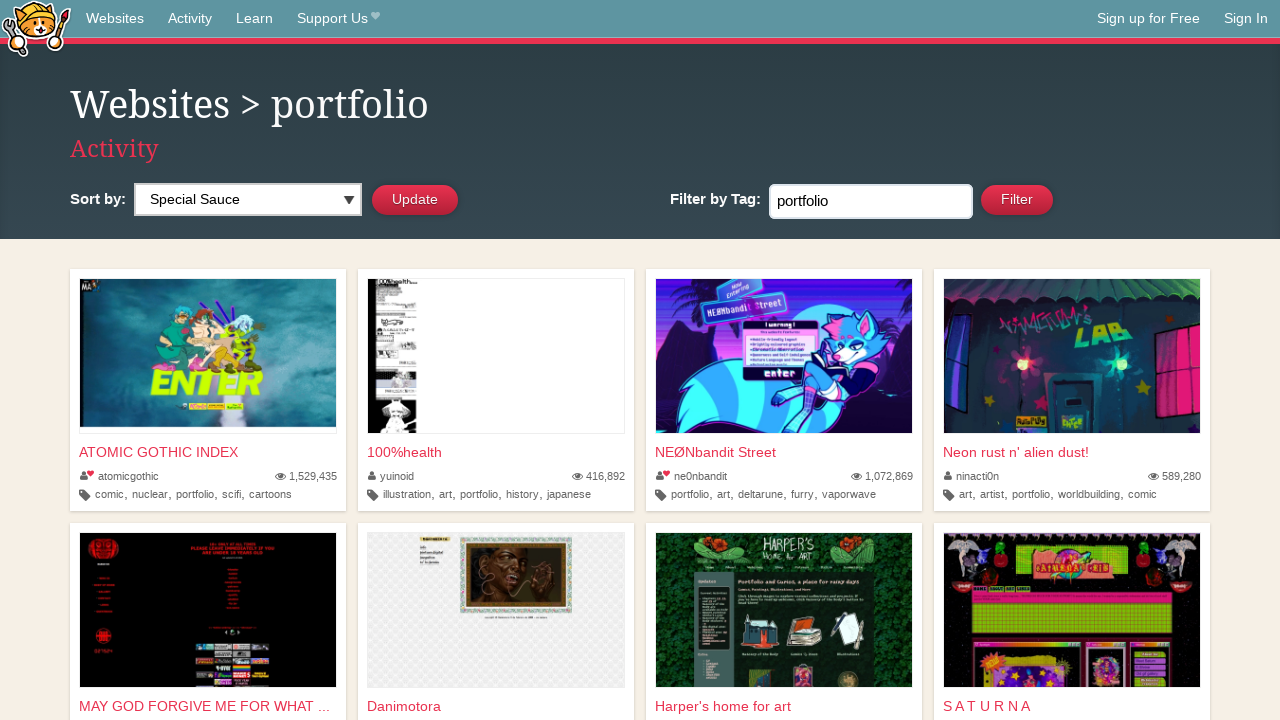

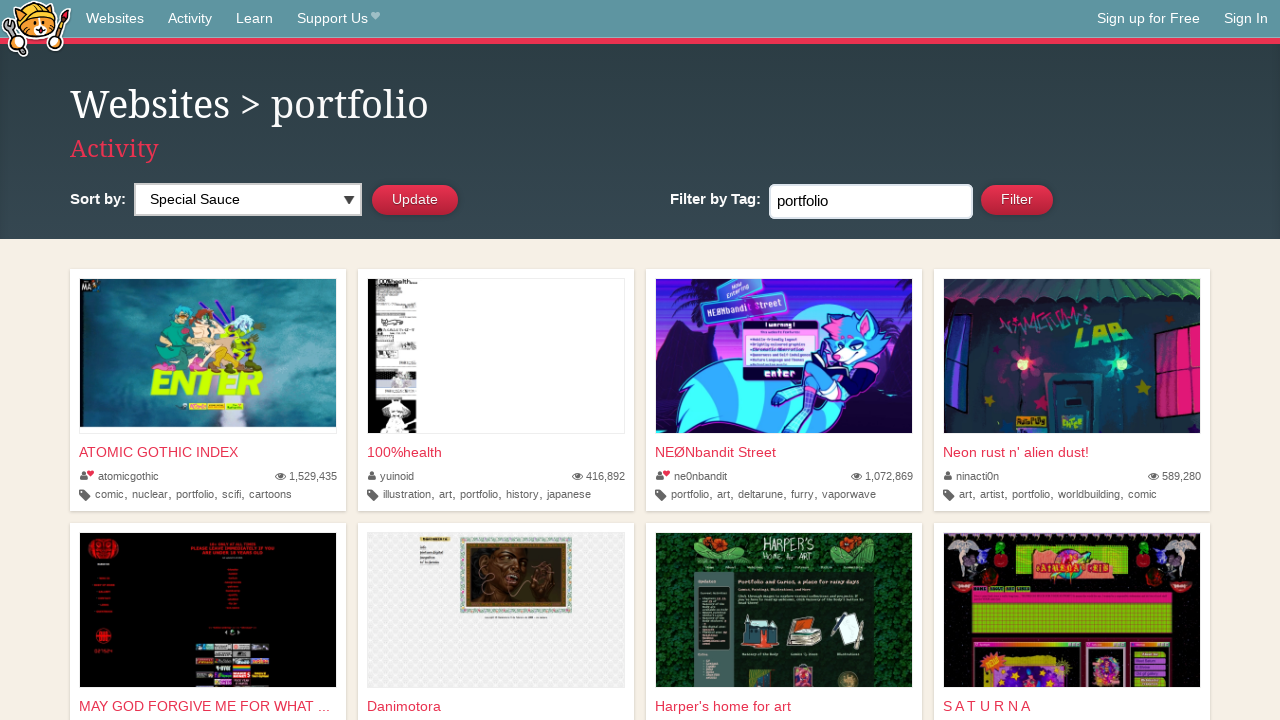